Tests editing a todo item by double-clicking, changing the text, and pressing Enter

Starting URL: https://demo.playwright.dev/todomvc

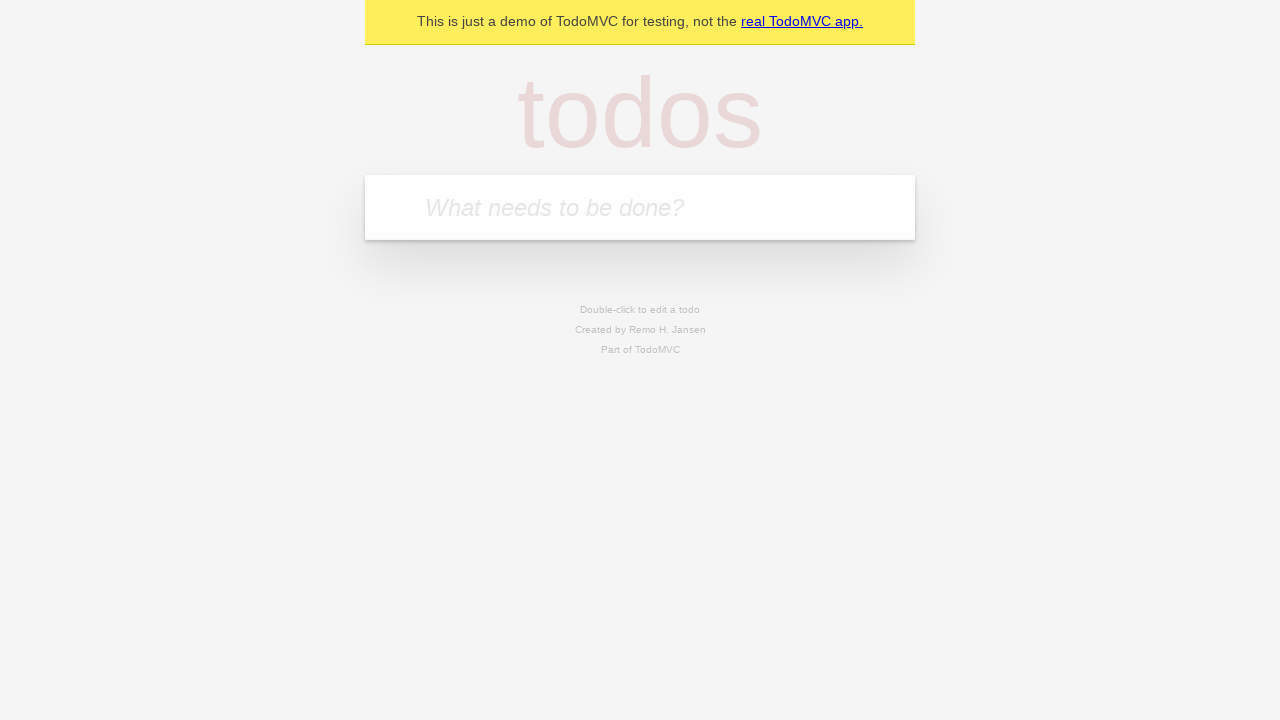

Filled new todo input with 'buy some cheese' on .new-todo
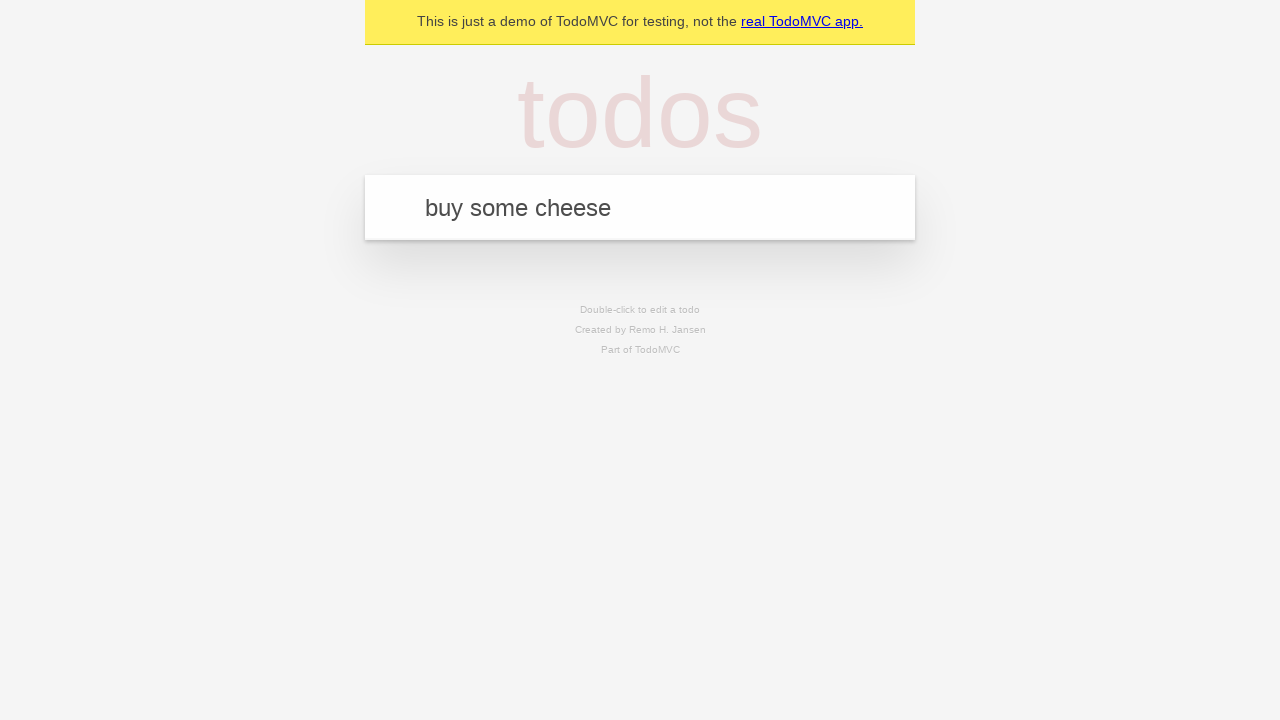

Pressed Enter to add first todo on .new-todo
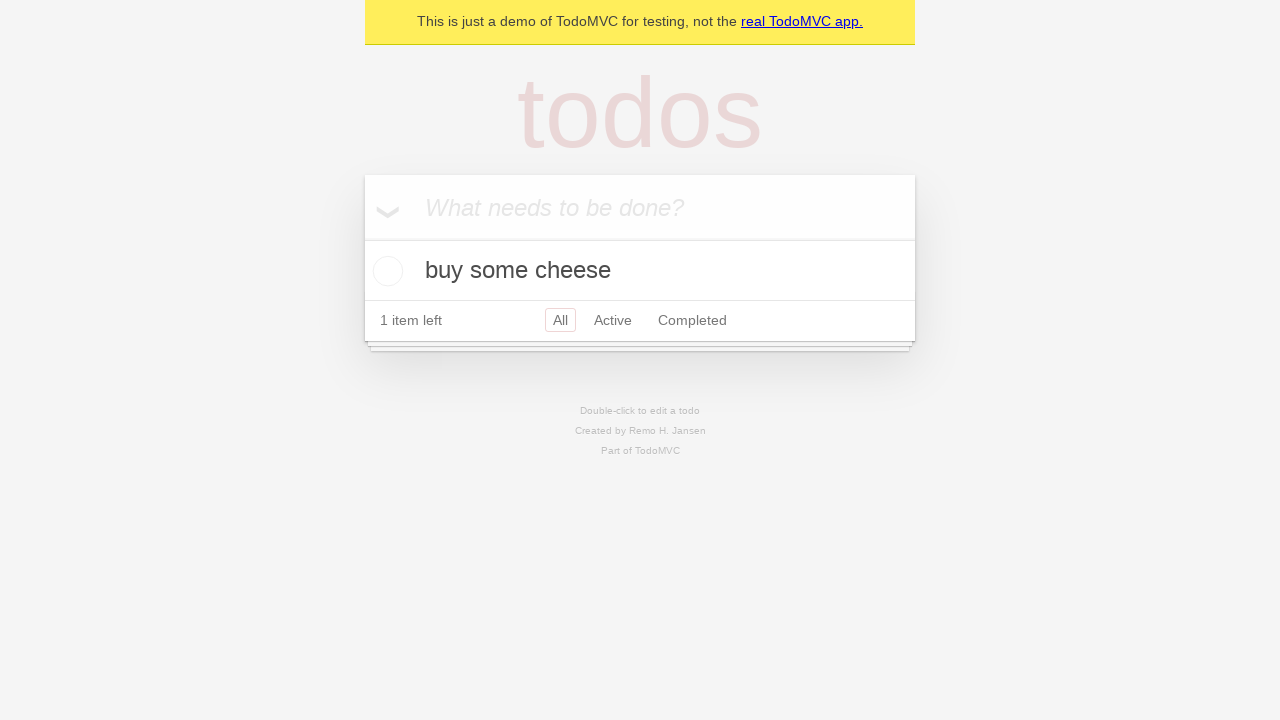

Filled new todo input with 'feed the cat' on .new-todo
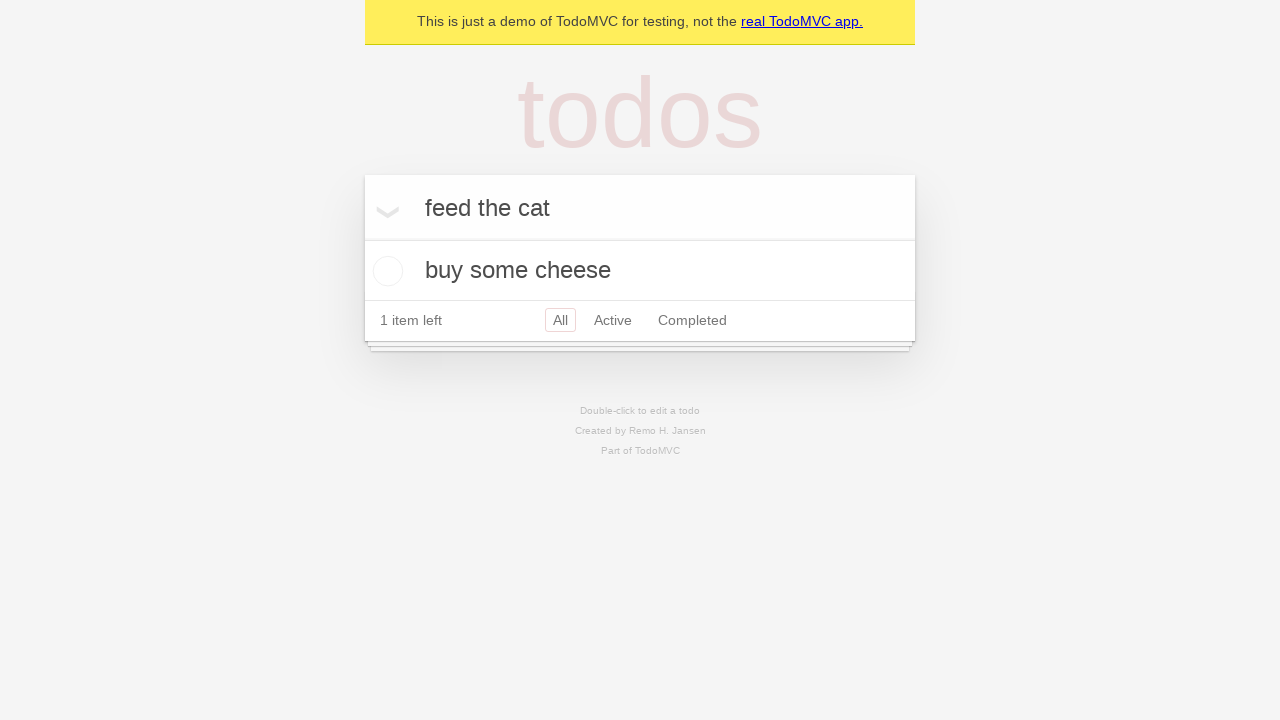

Pressed Enter to add second todo on .new-todo
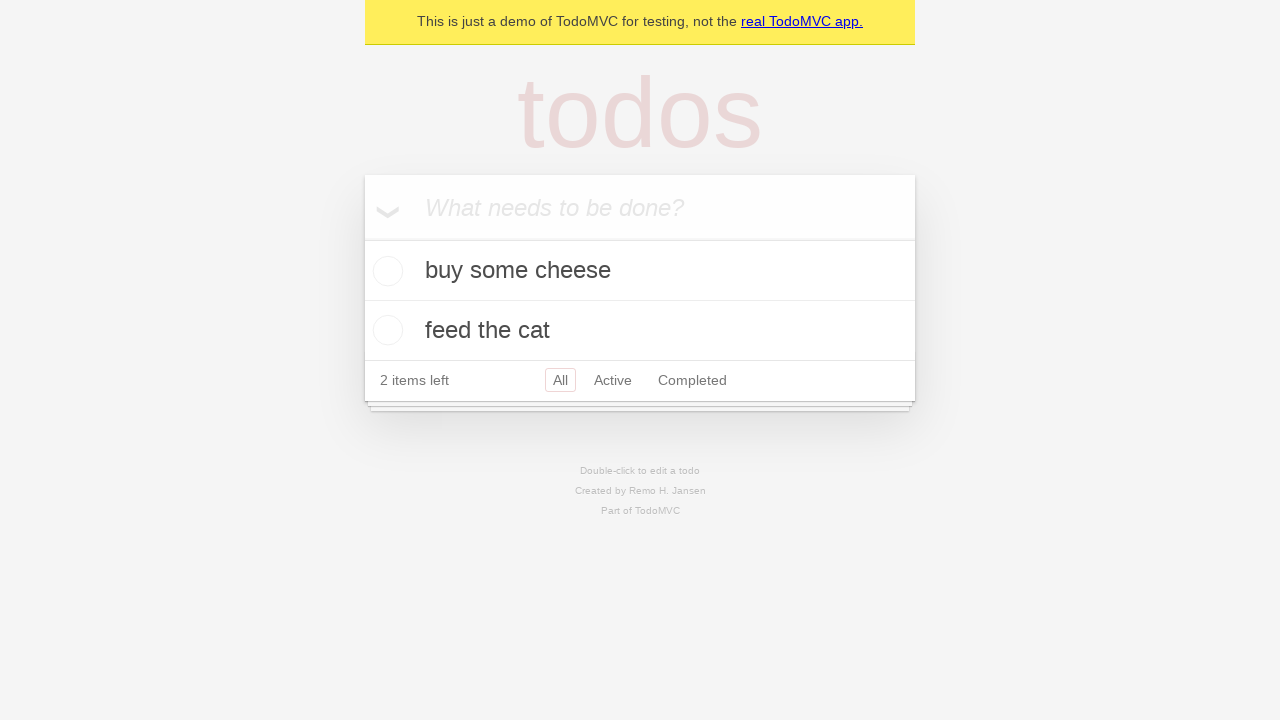

Filled new todo input with 'book a doctors appointment' on .new-todo
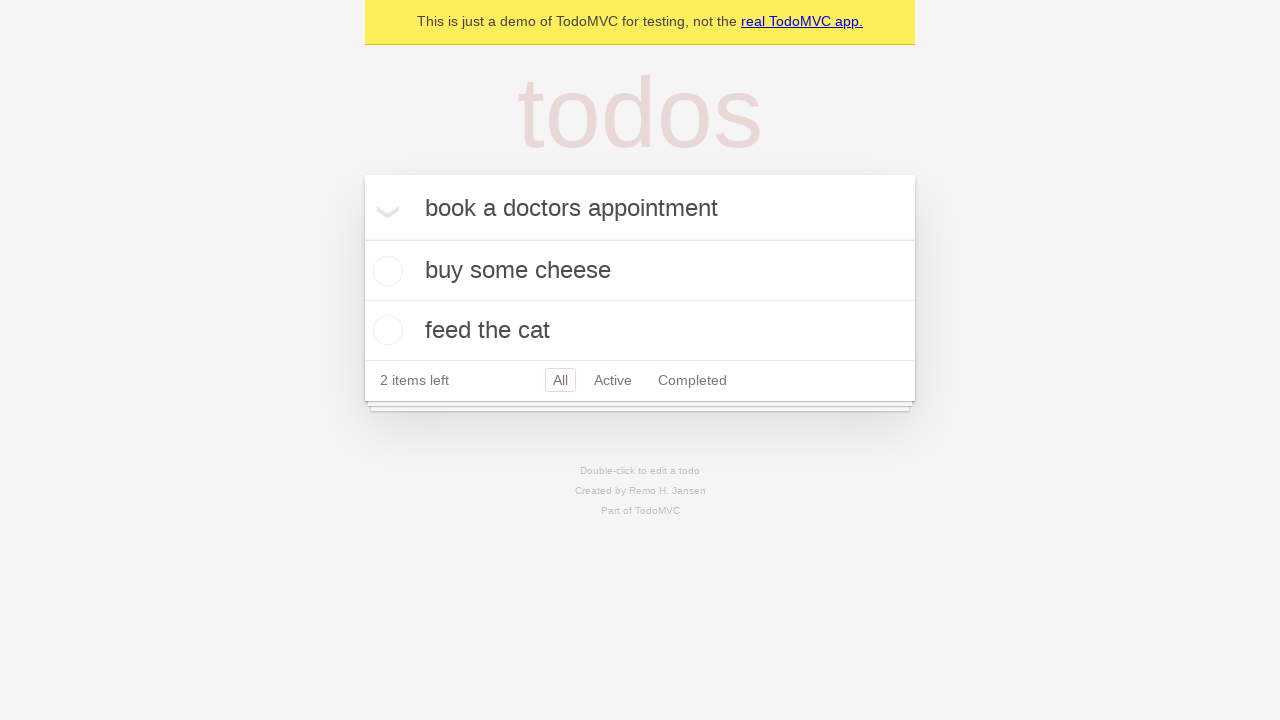

Pressed Enter to add third todo on .new-todo
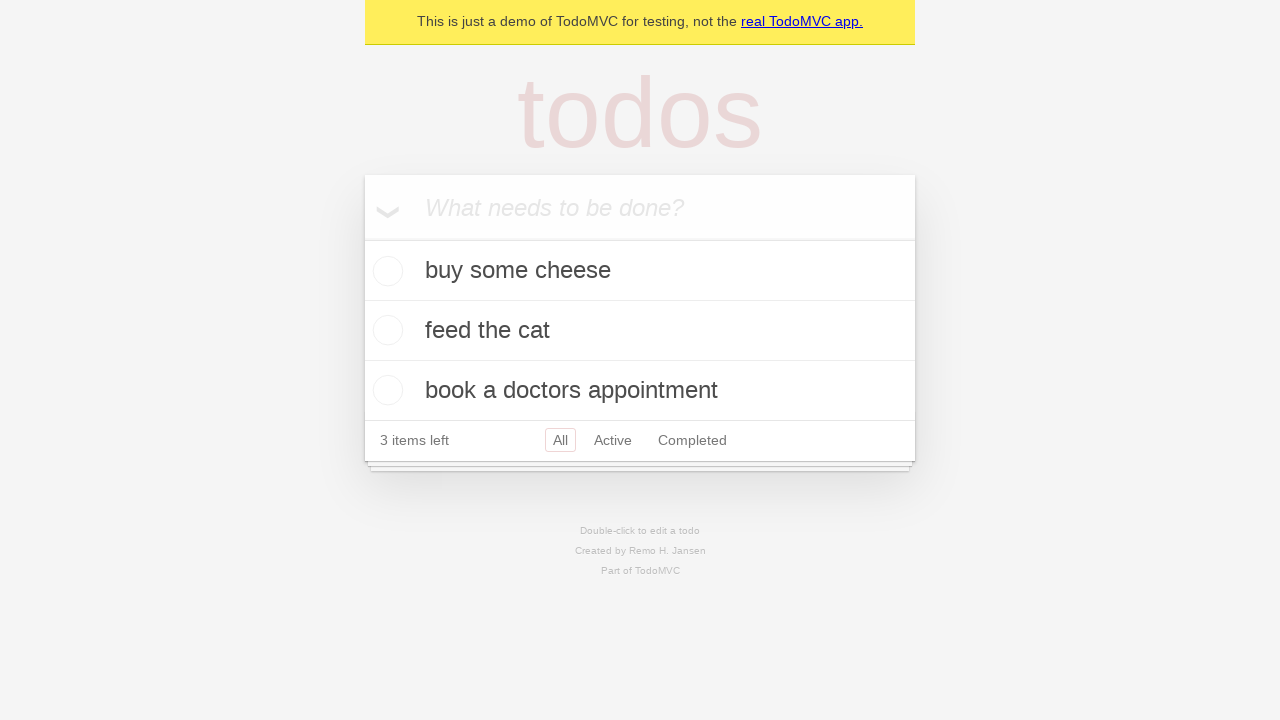

Waited for third todo to be added to the list
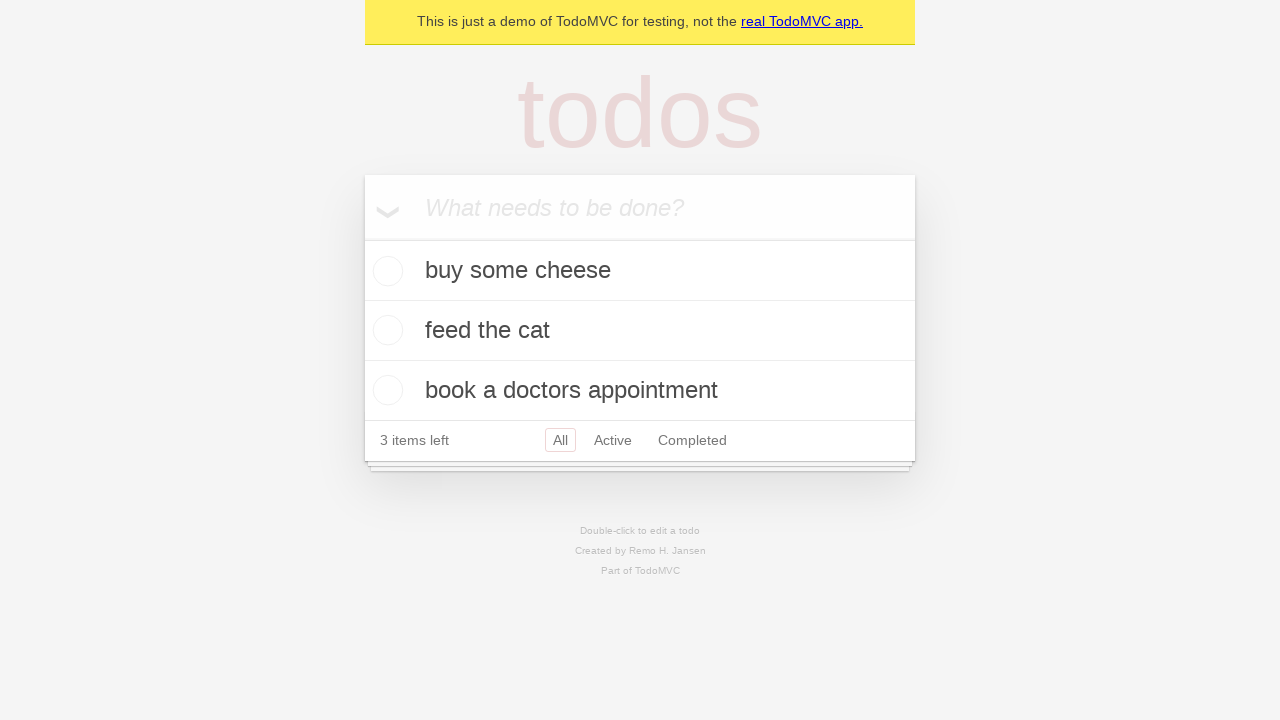

Double-clicked on second todo to enter edit mode at (640, 331) on .todo-list li >> nth=1
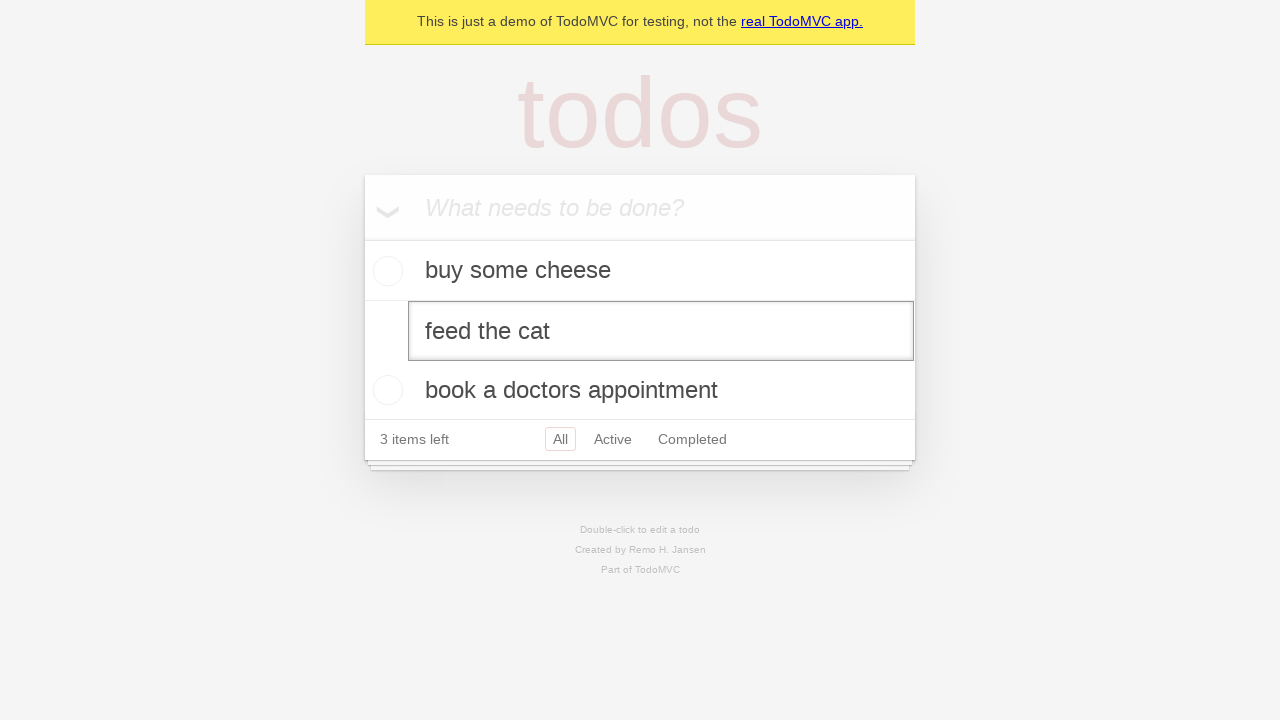

Changed todo text to 'buy some sausages' in edit field on .todo-list li >> nth=1 >> .edit
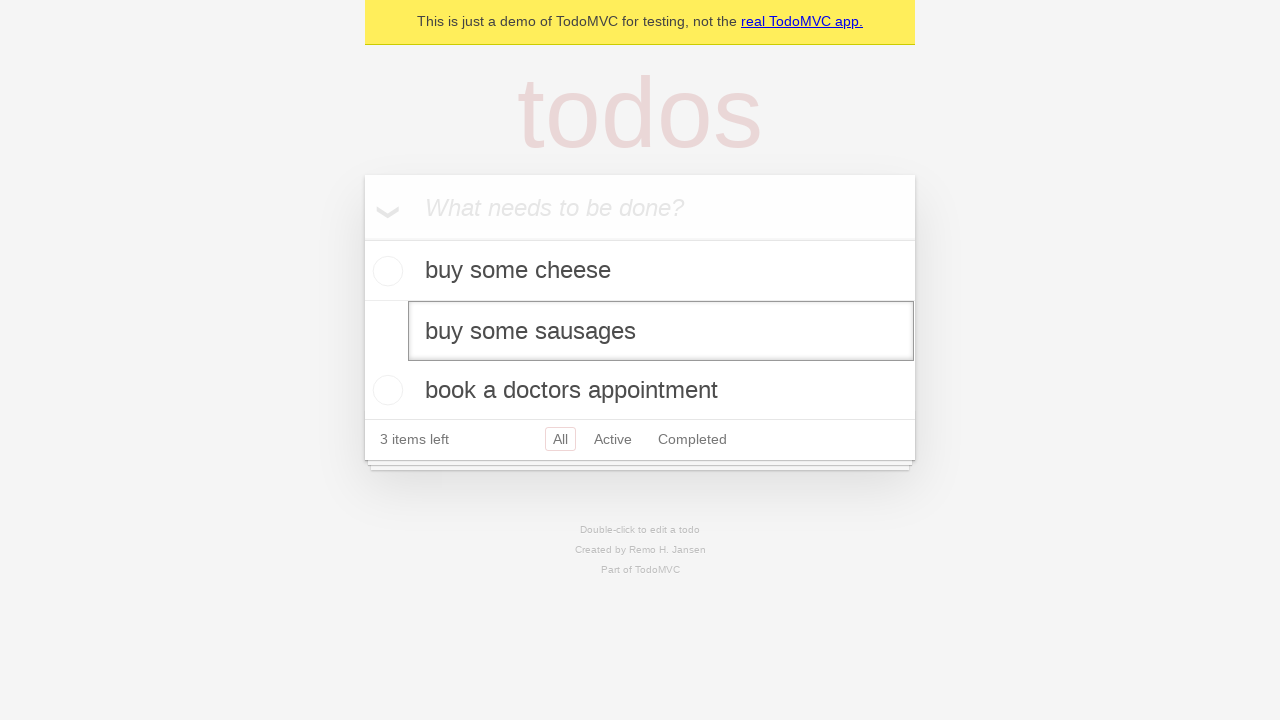

Pressed Enter to save the edited todo on .todo-list li >> nth=1 >> .edit
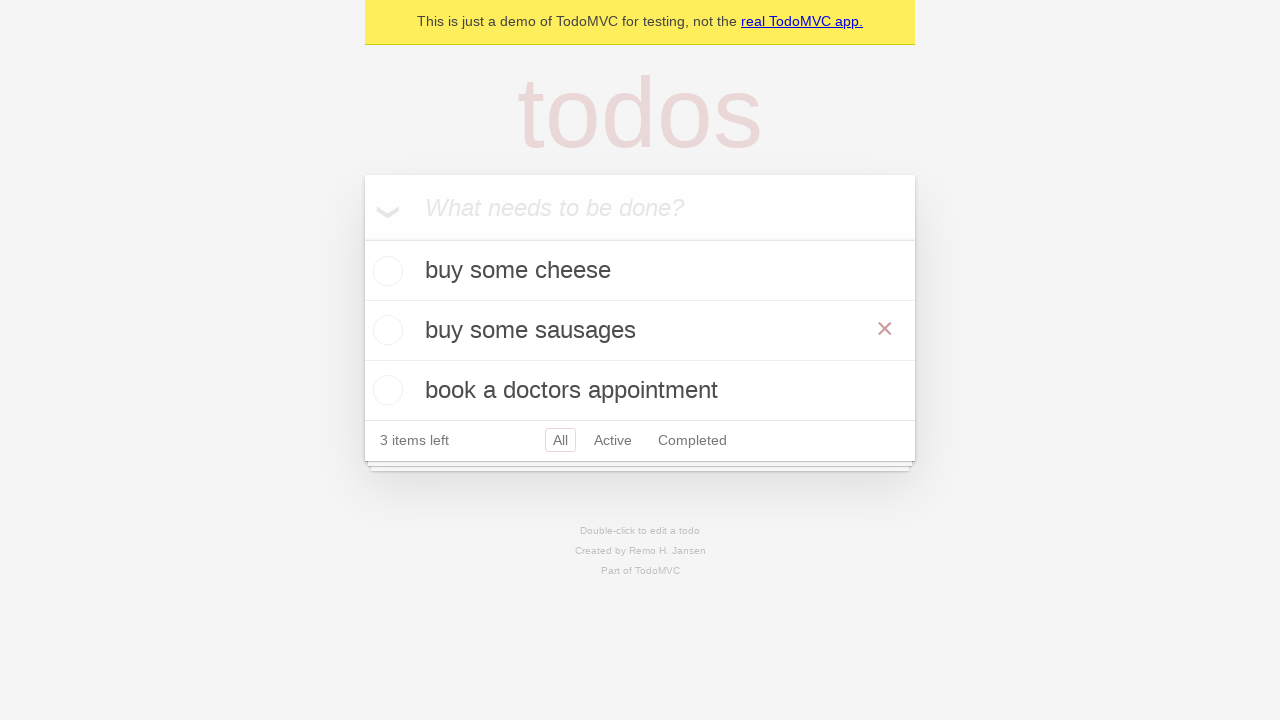

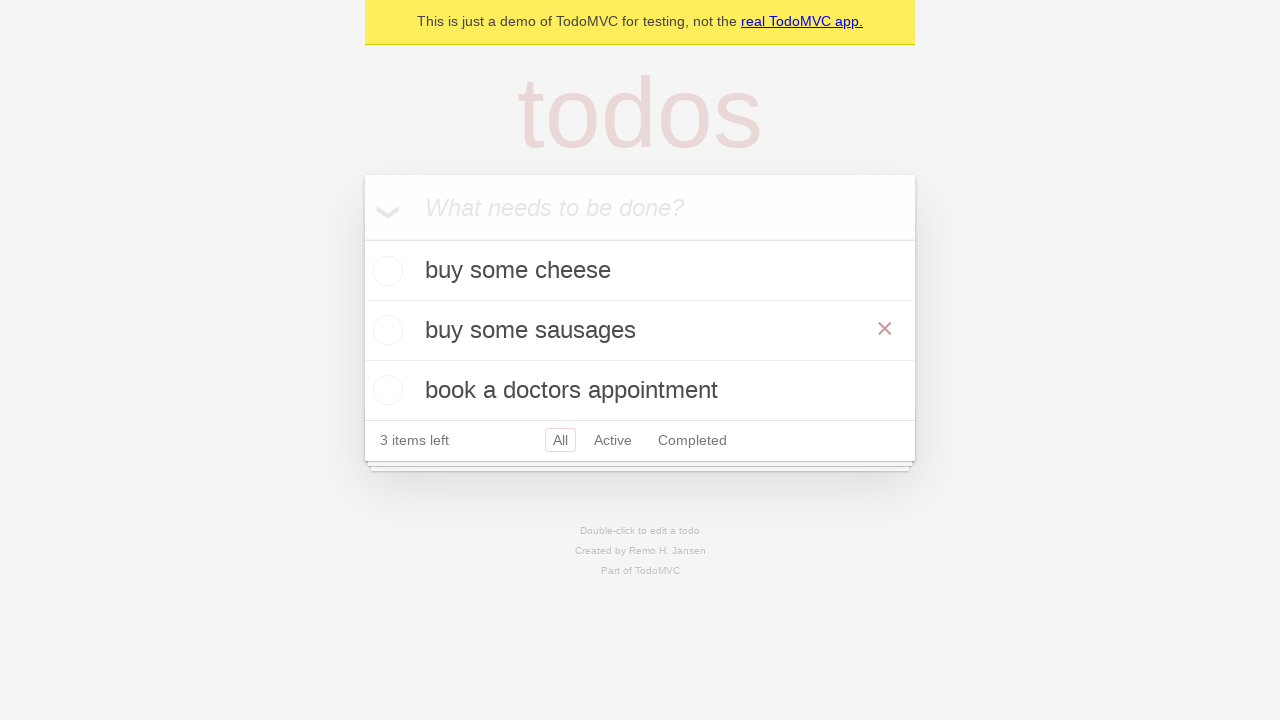